Fills out a student practice form with personal information including name, email, gender, and phone number, then submits and verifies the confirmation modal appears.

Starting URL: https://demoqa.com/automation-practice-form

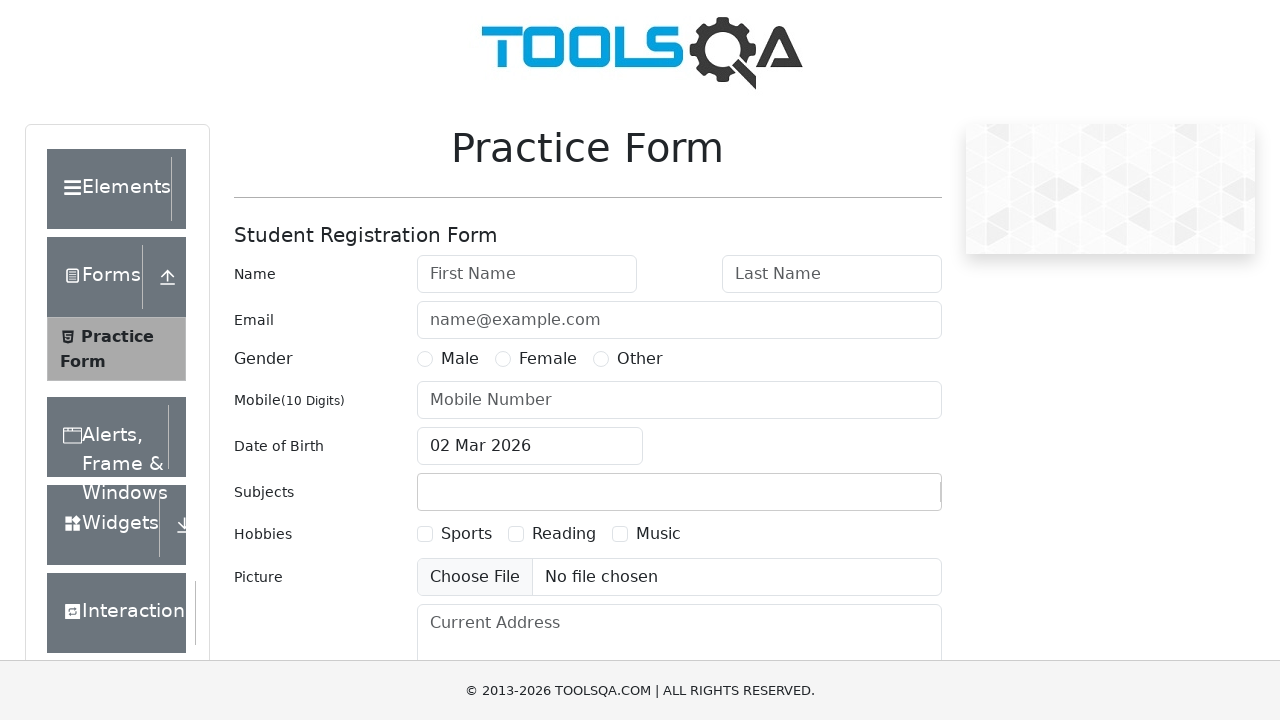

Filled first name field with 'Marcus' on input[id='firstName']
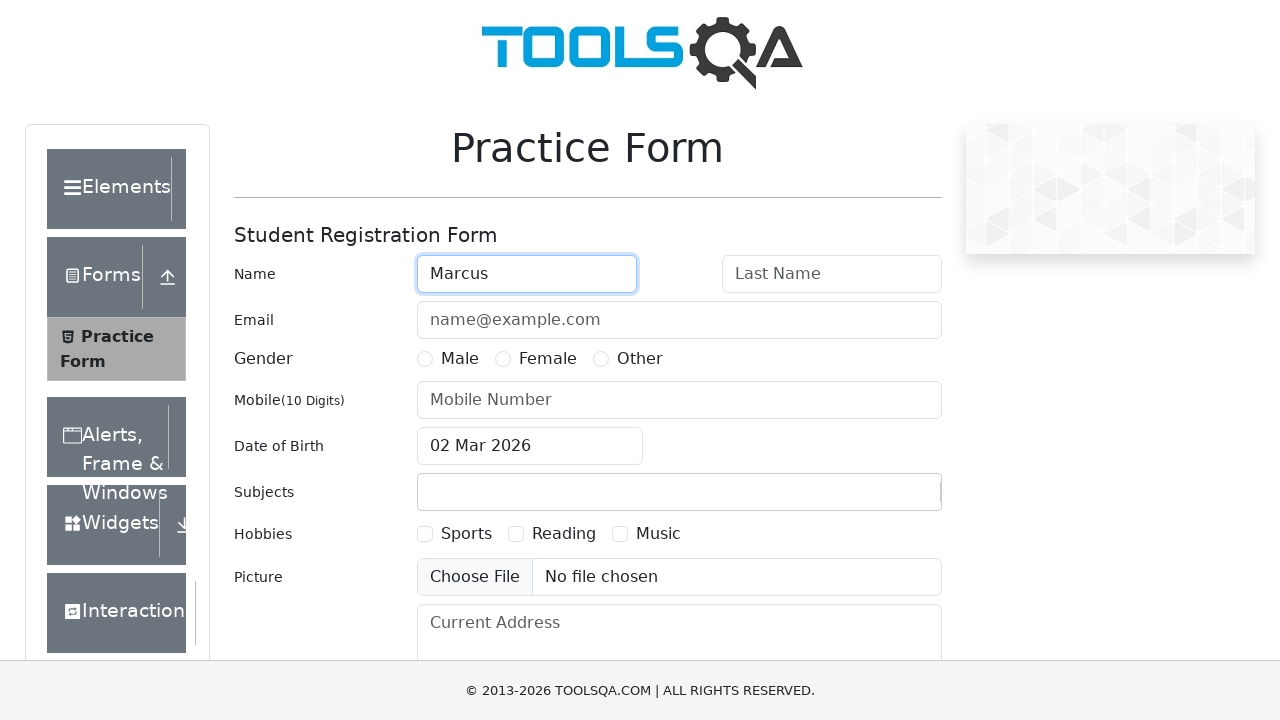

Filled last name field with 'Johnson' on input[id='lastName']
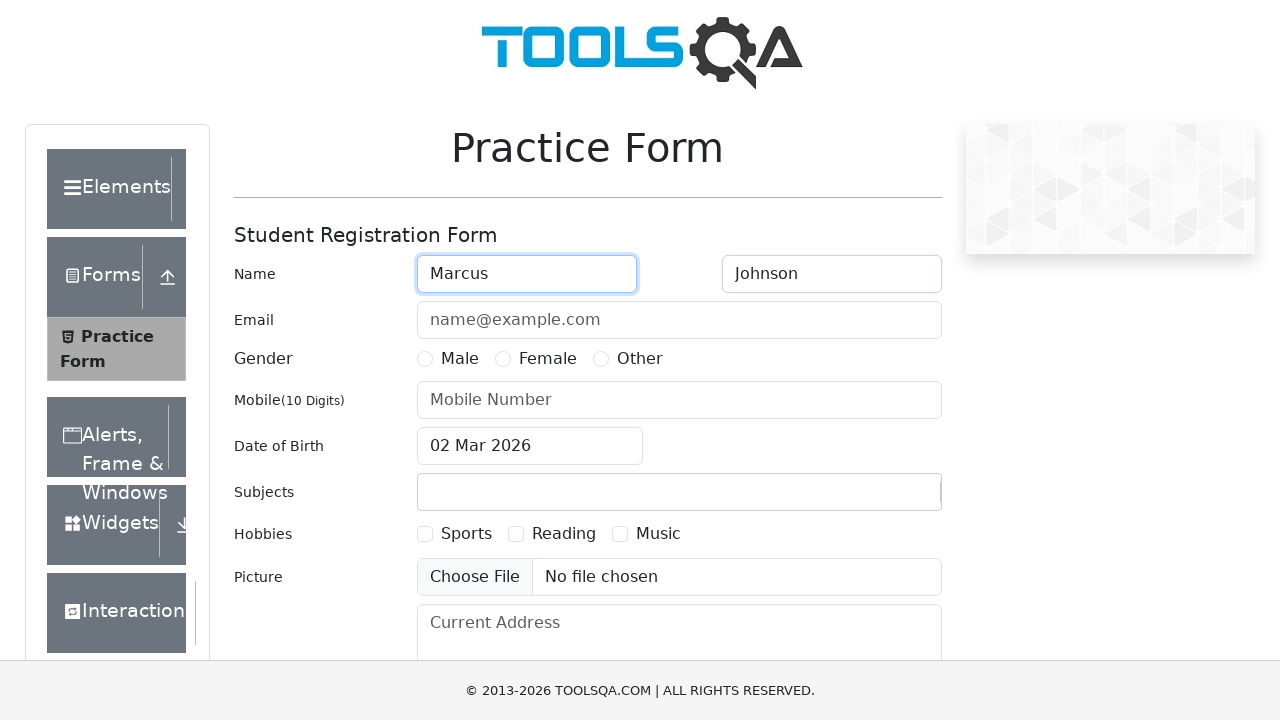

Filled email field with 'marcus.johnson@example.com' on input[id='userEmail']
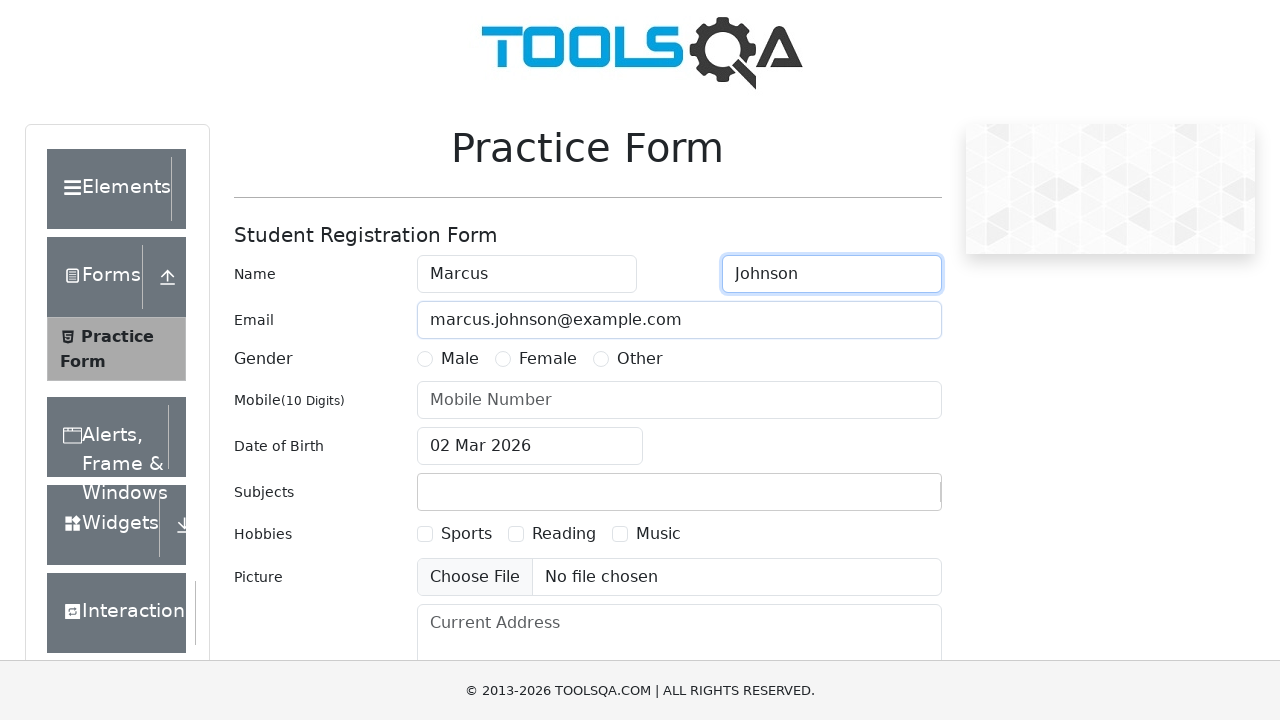

Selected Male gender option at (460, 359) on label[for='gender-radio-1']
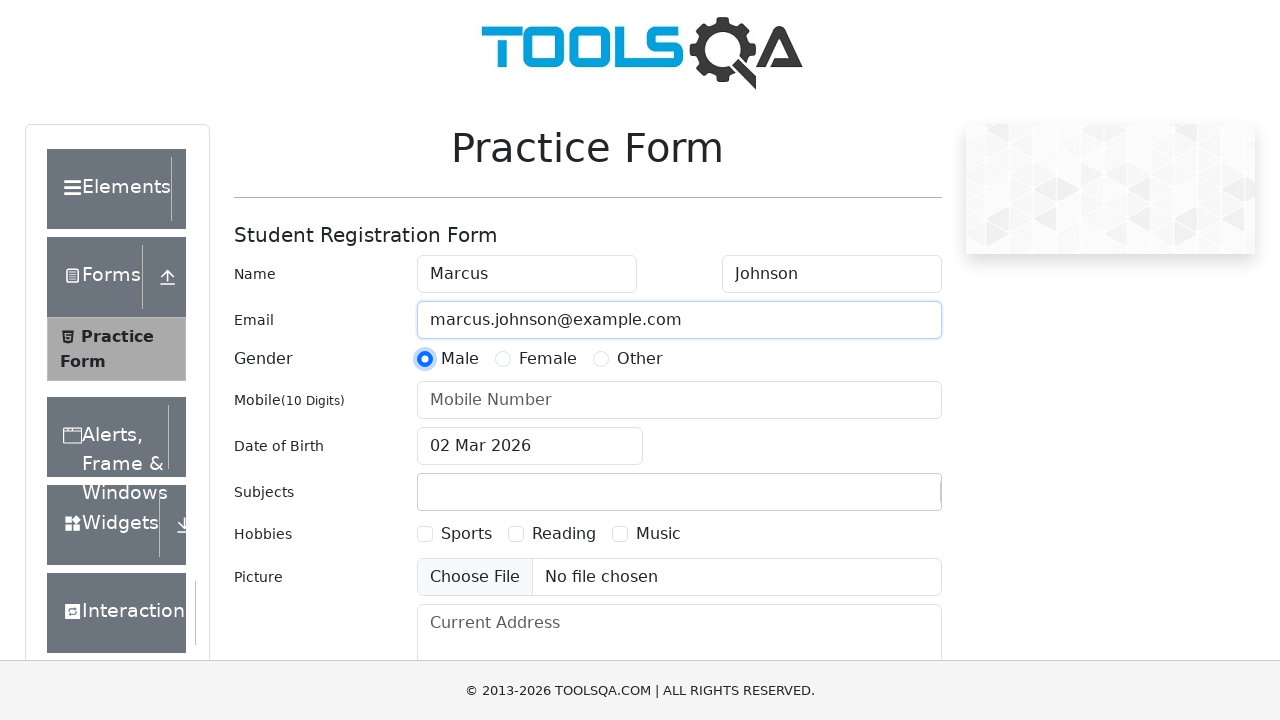

Filled phone number field with '0123456789' on input[id='userNumber']
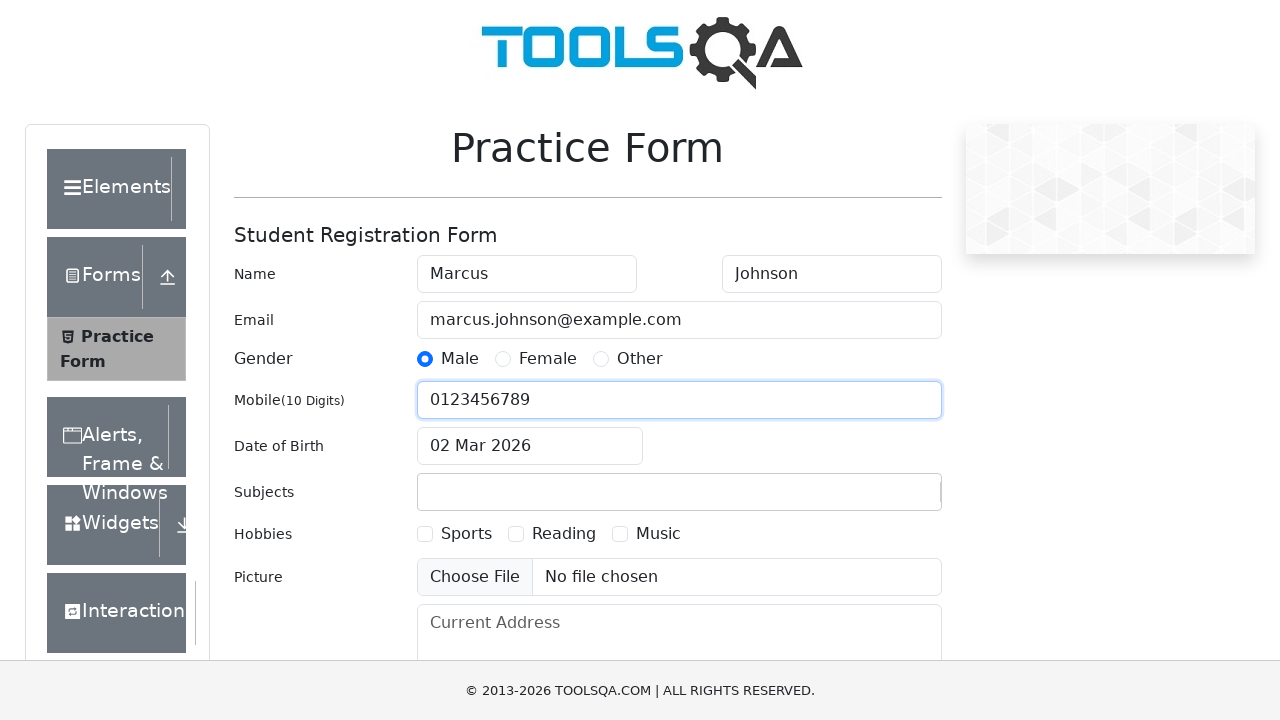

Clicked submit button to submit student information form at (885, 499) on button[id='submit']
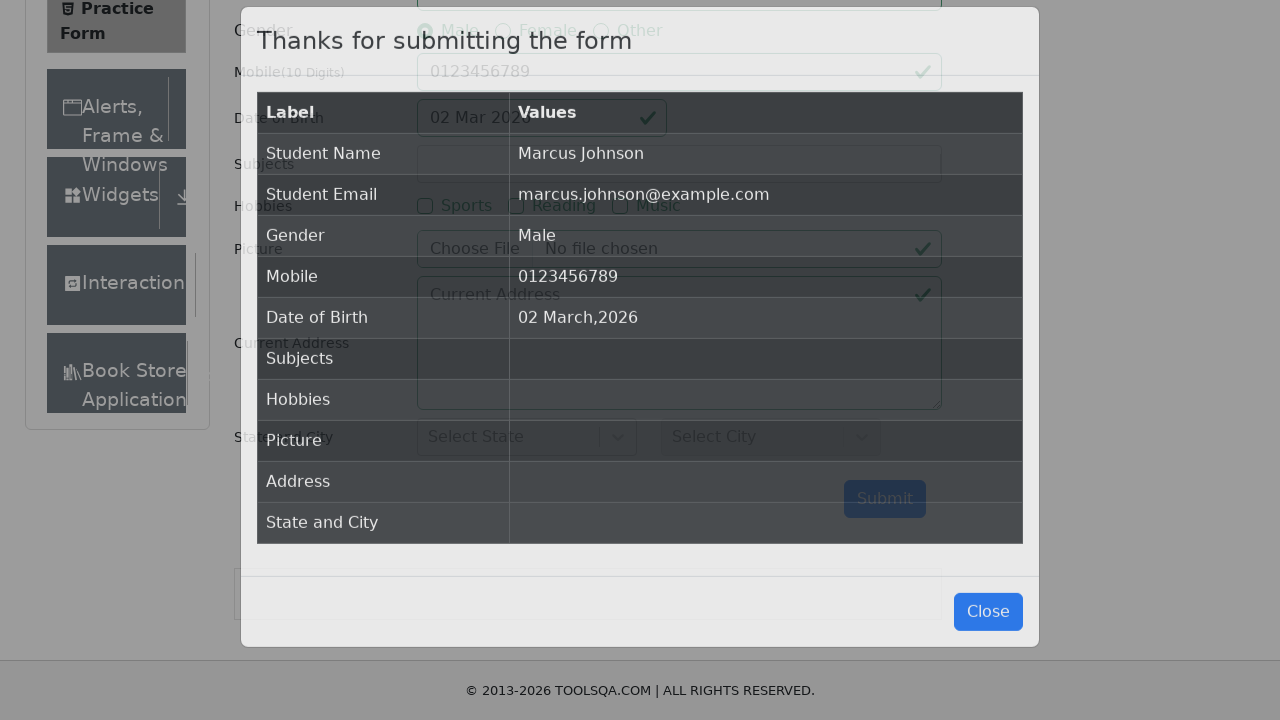

Confirmation modal appeared with title
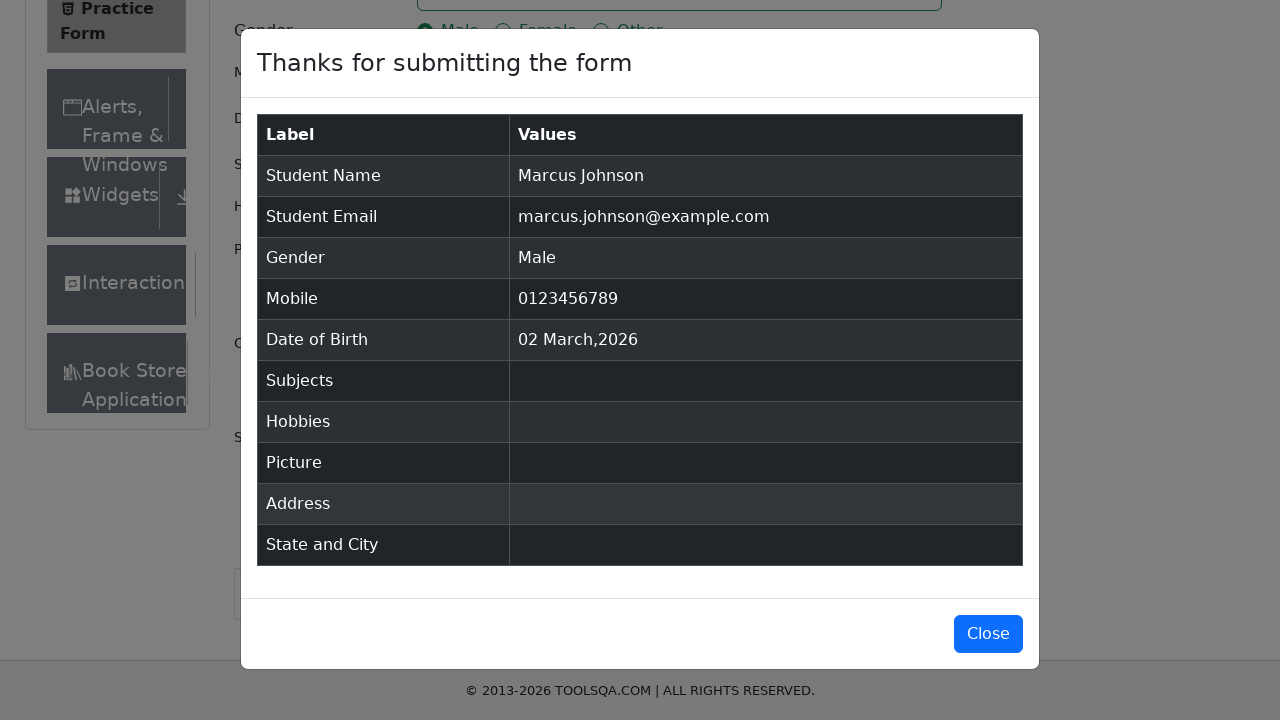

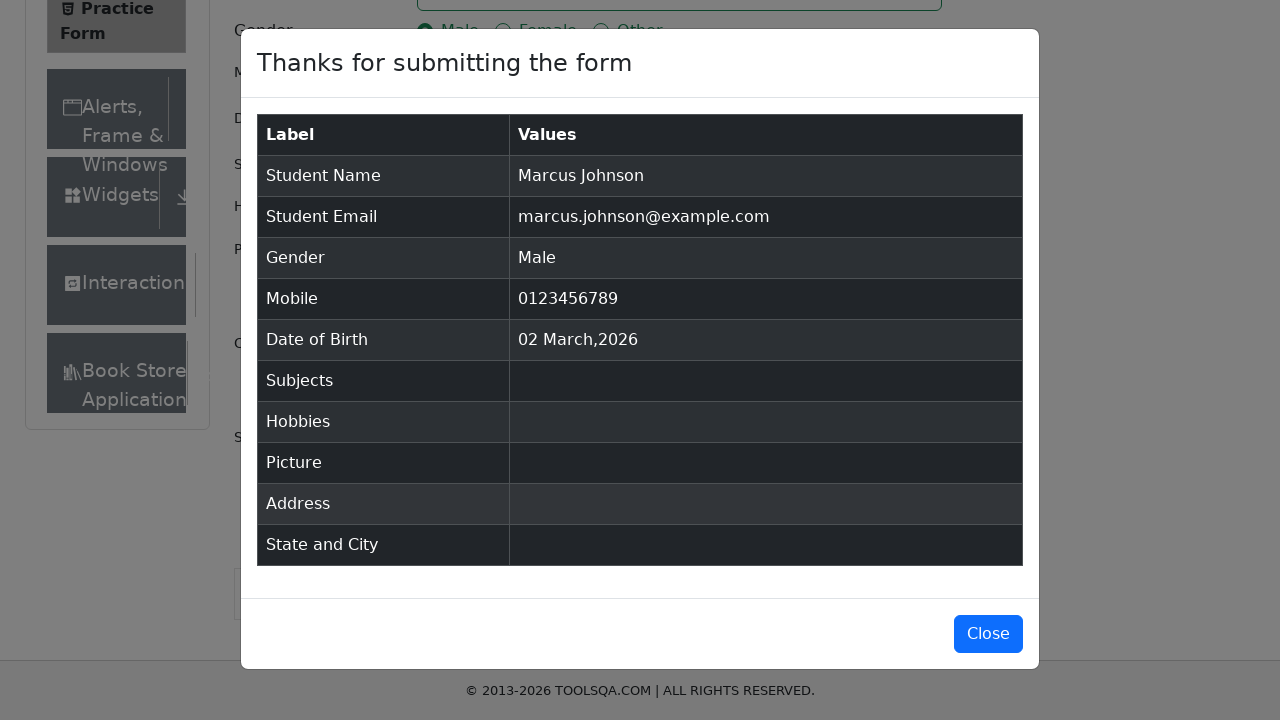